Tests pagination functionality by clicking on page 2, waiting for the first page content to disappear, and verifying the new page content starts with item 11

Starting URL: https://pagination.js.org

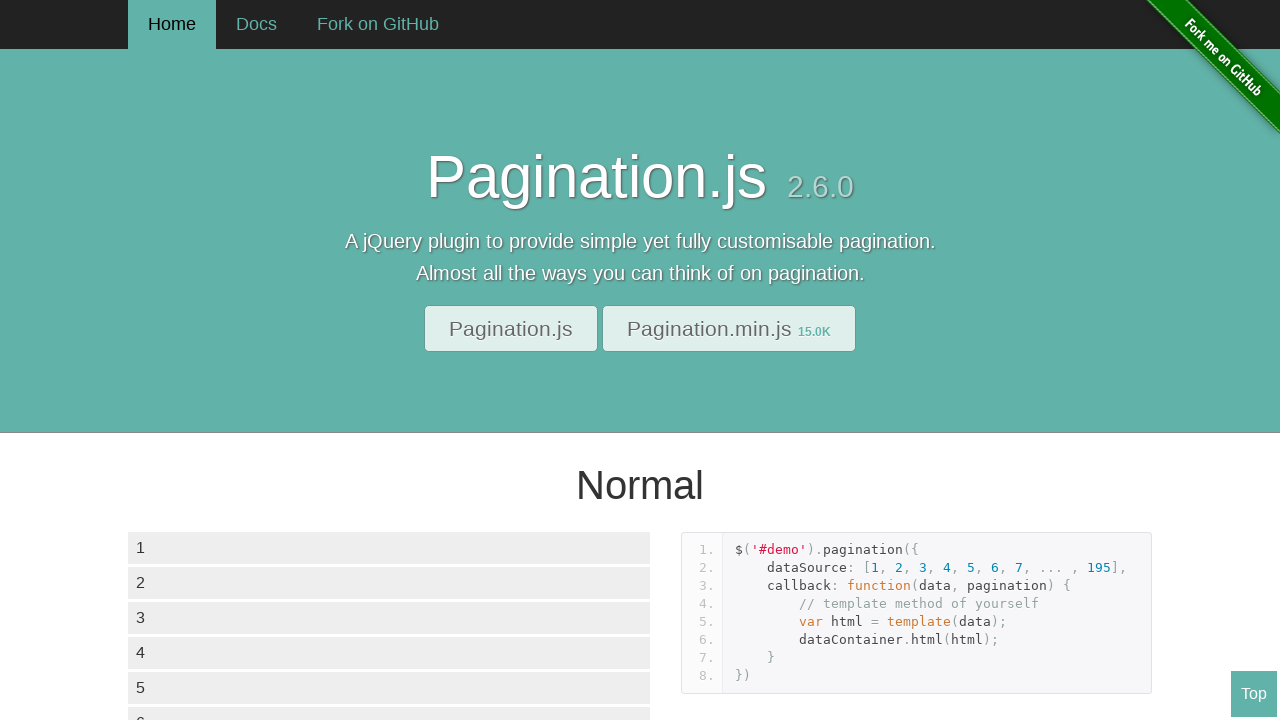

Pagination demo loaded - data container with list items visible
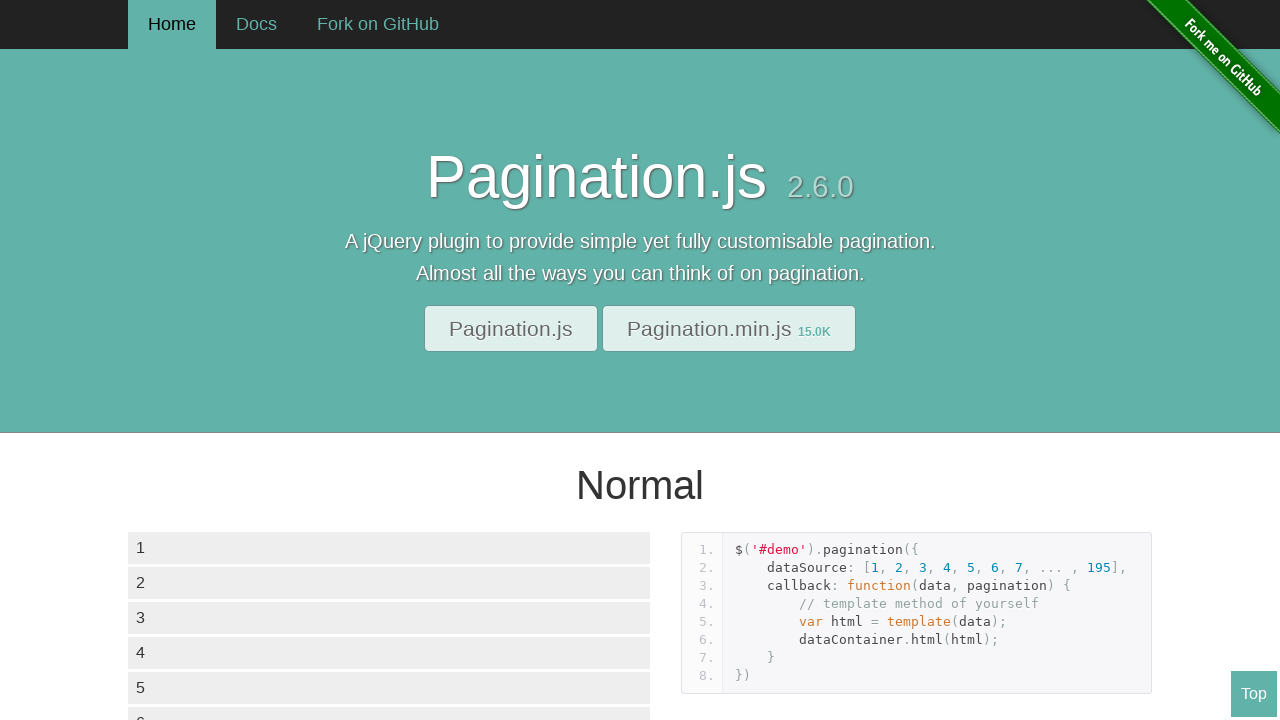

Retrieved reference to 6th item on first page
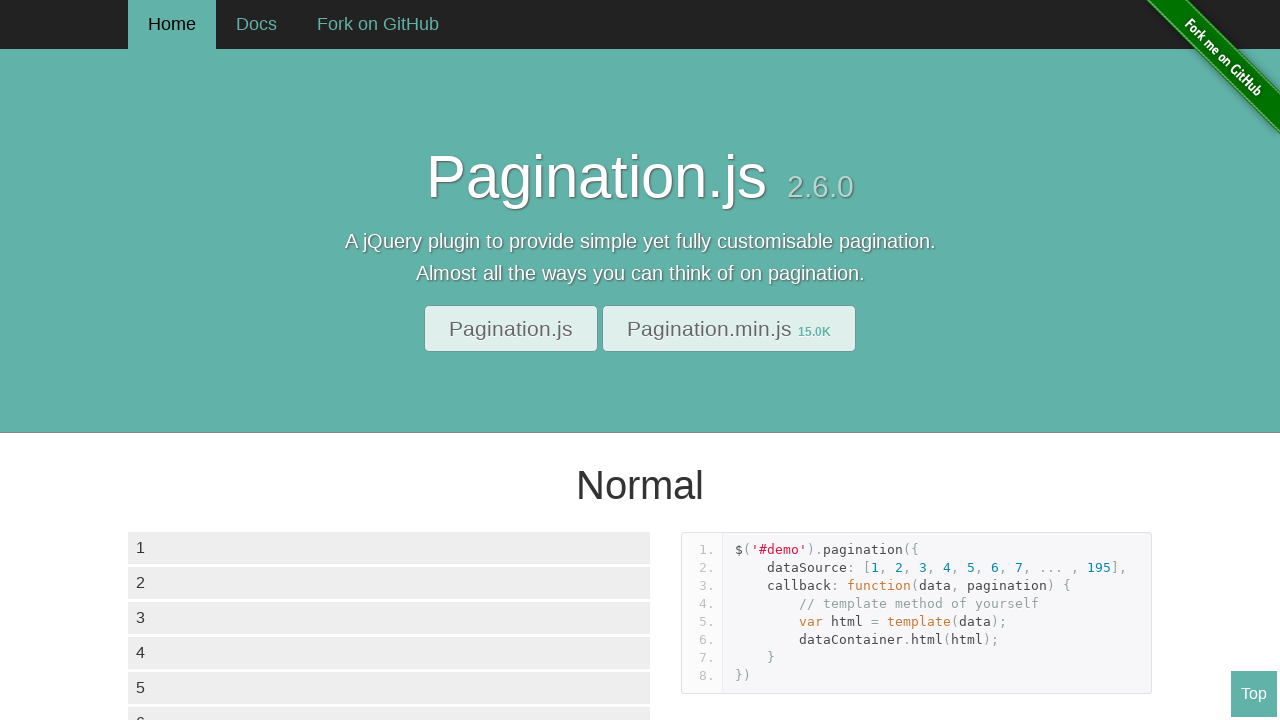

Clicked page 2 button in pagination controls at (204, 360) on xpath=//div[@class='paginationjs']//li >> nth=2
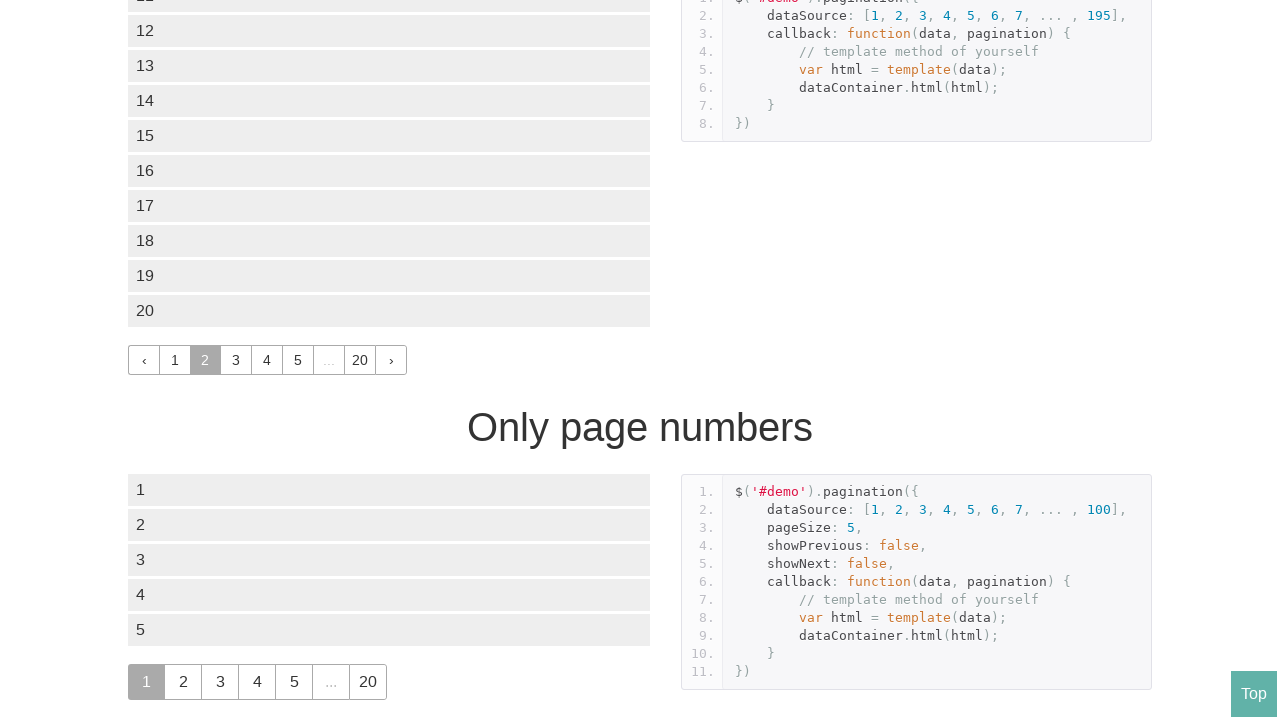

Waited 1 second for page content transition
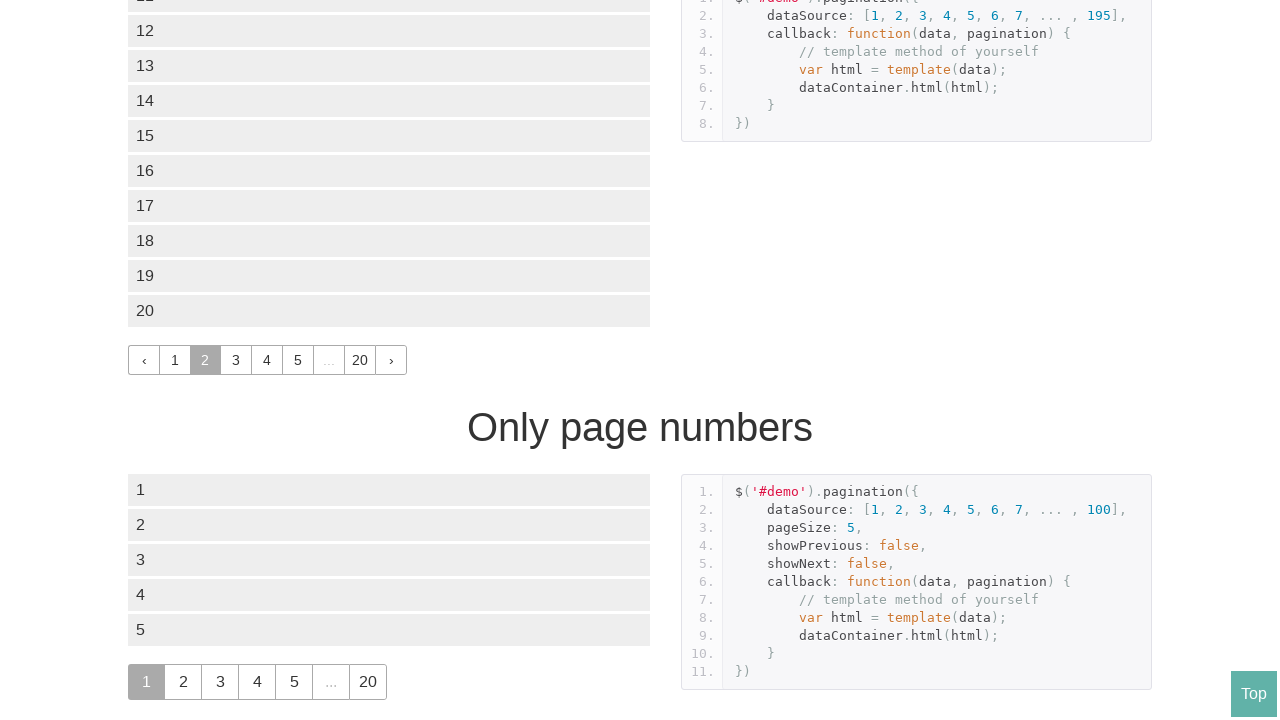

Retrieved first item on page 2
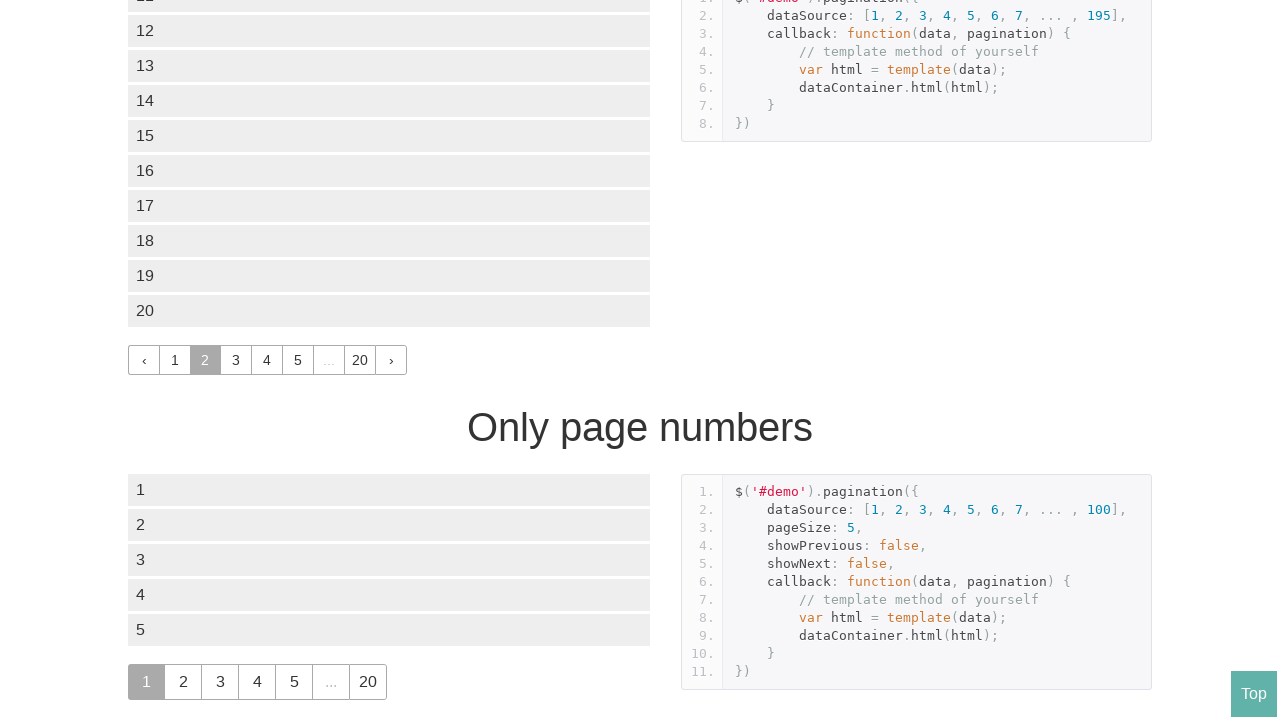

Verified page 2 content loaded with list items
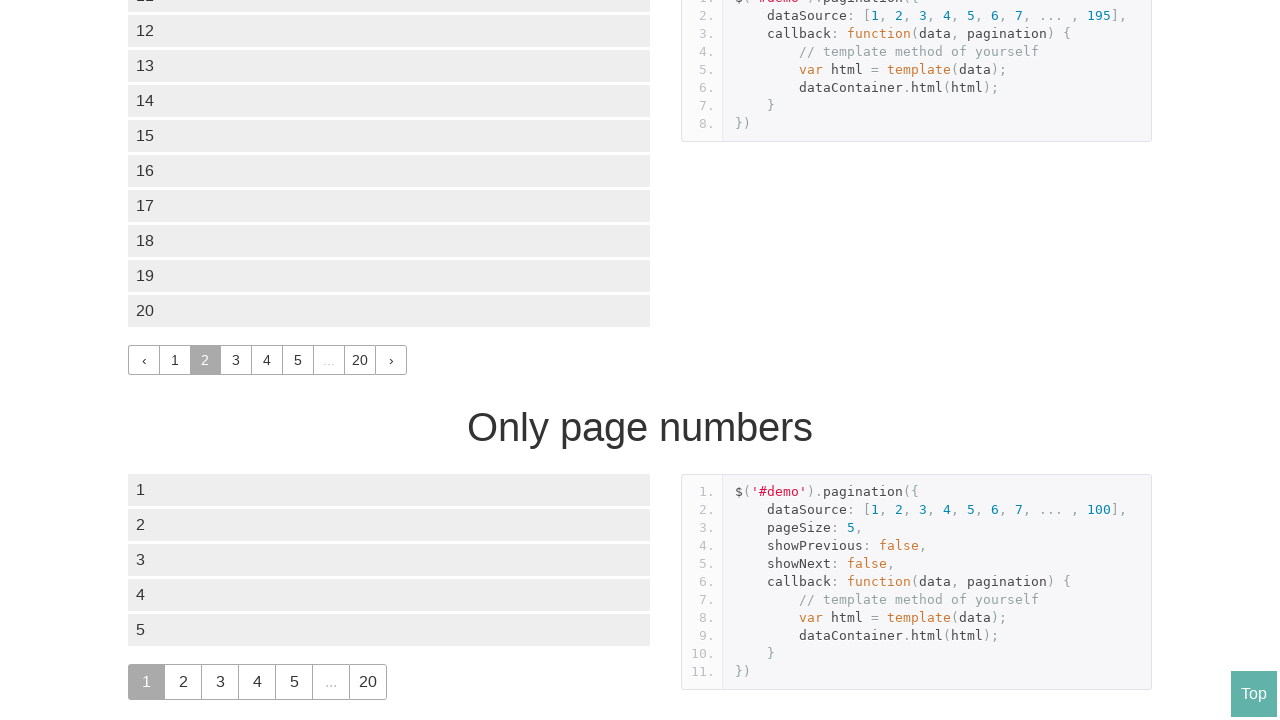

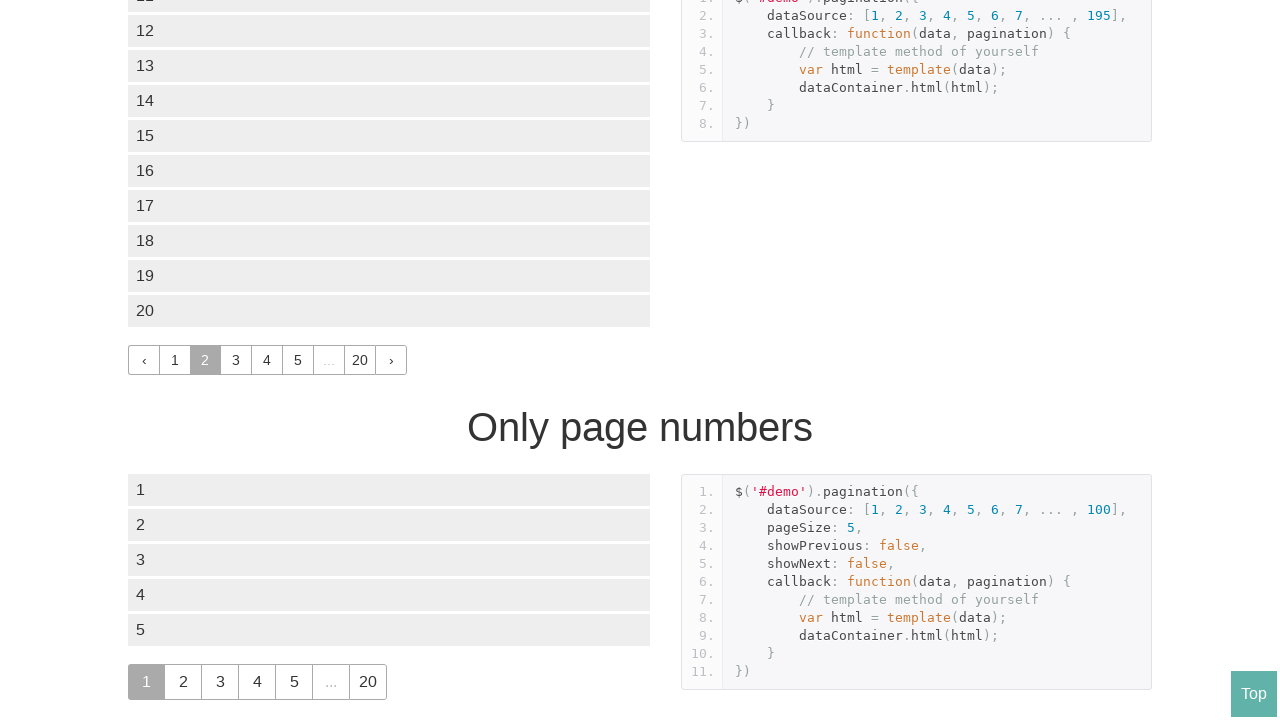